Tests right-click (context click) functionality on a button element to trigger the browser context menu

Starting URL: http://only-testing-blog.blogspot.com/2014/09/selectable.html

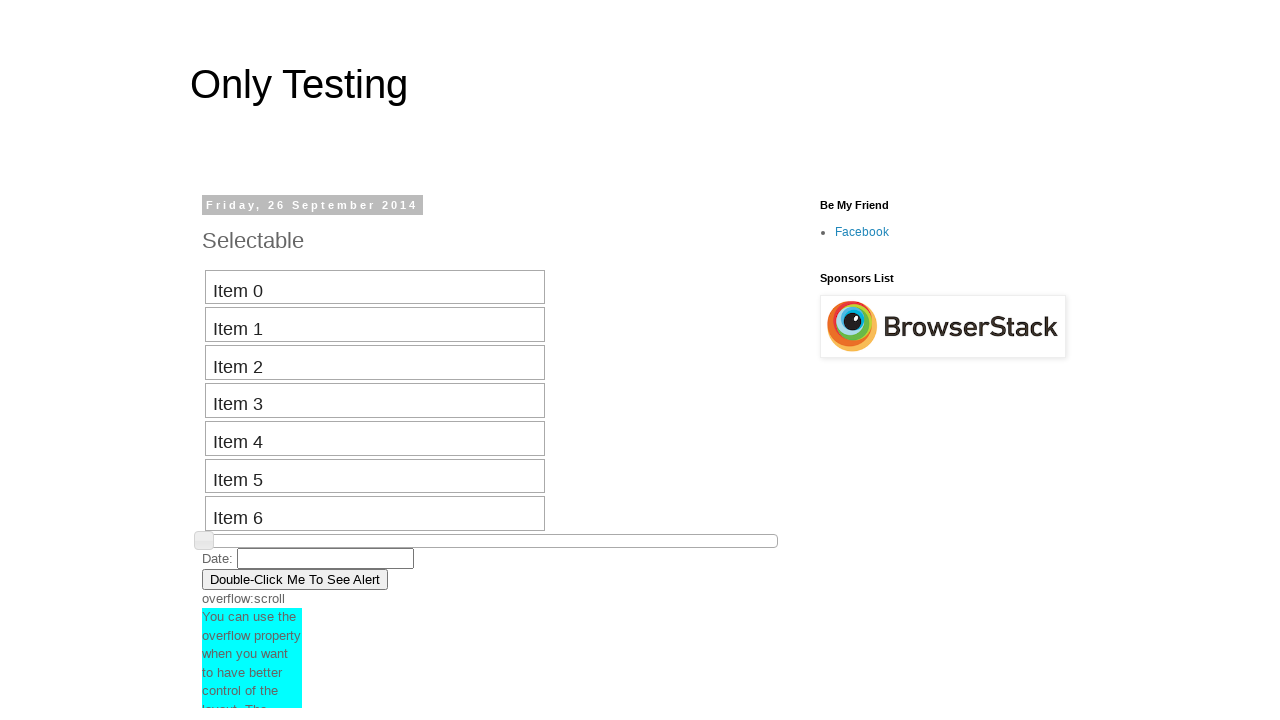

Navigated to selectable elements test page
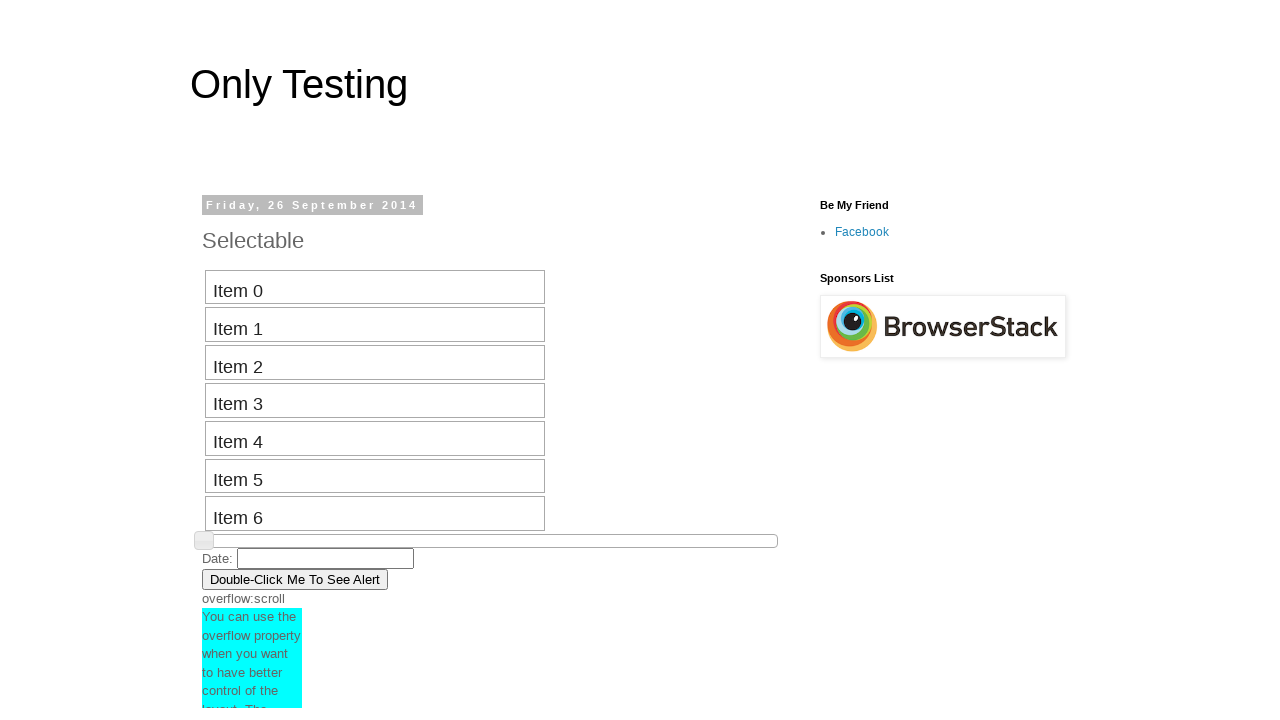

Right-clicked on the Double-Click button to trigger context menu at (295, 579) on //button[contains(text(),'Double-Click Me To See Alert')]
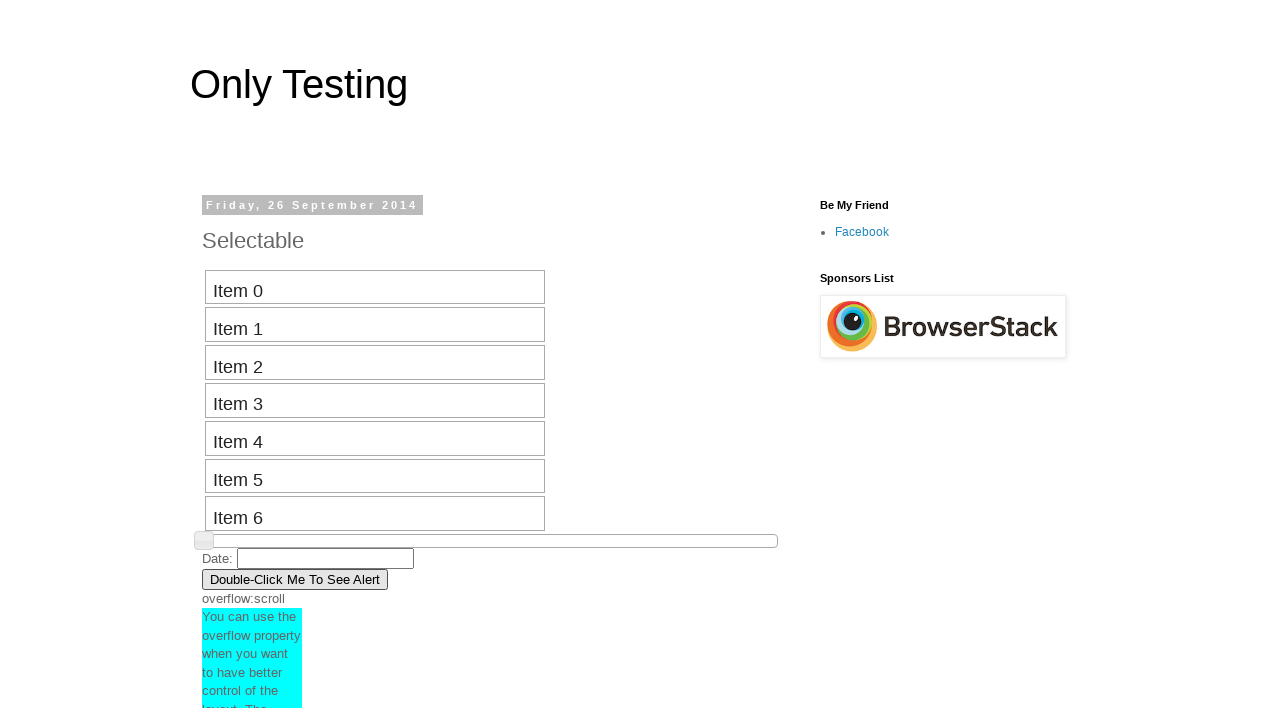

Waited 1 second to observe the context menu
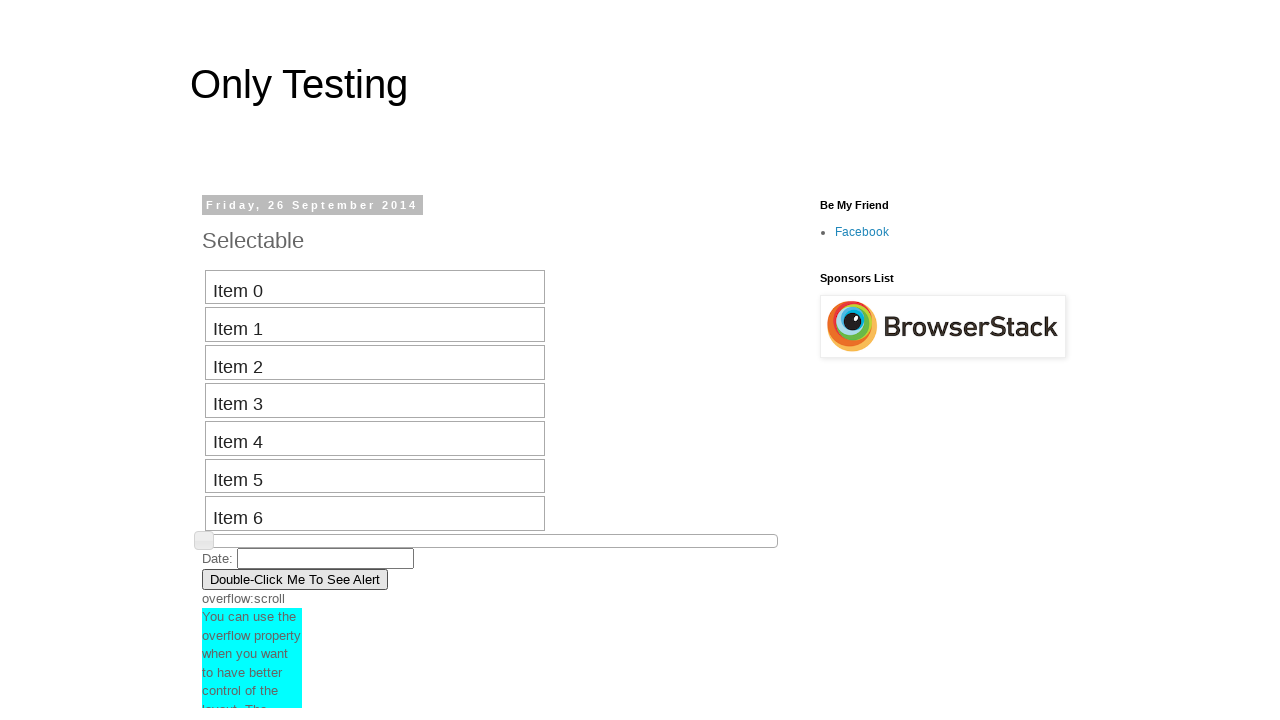

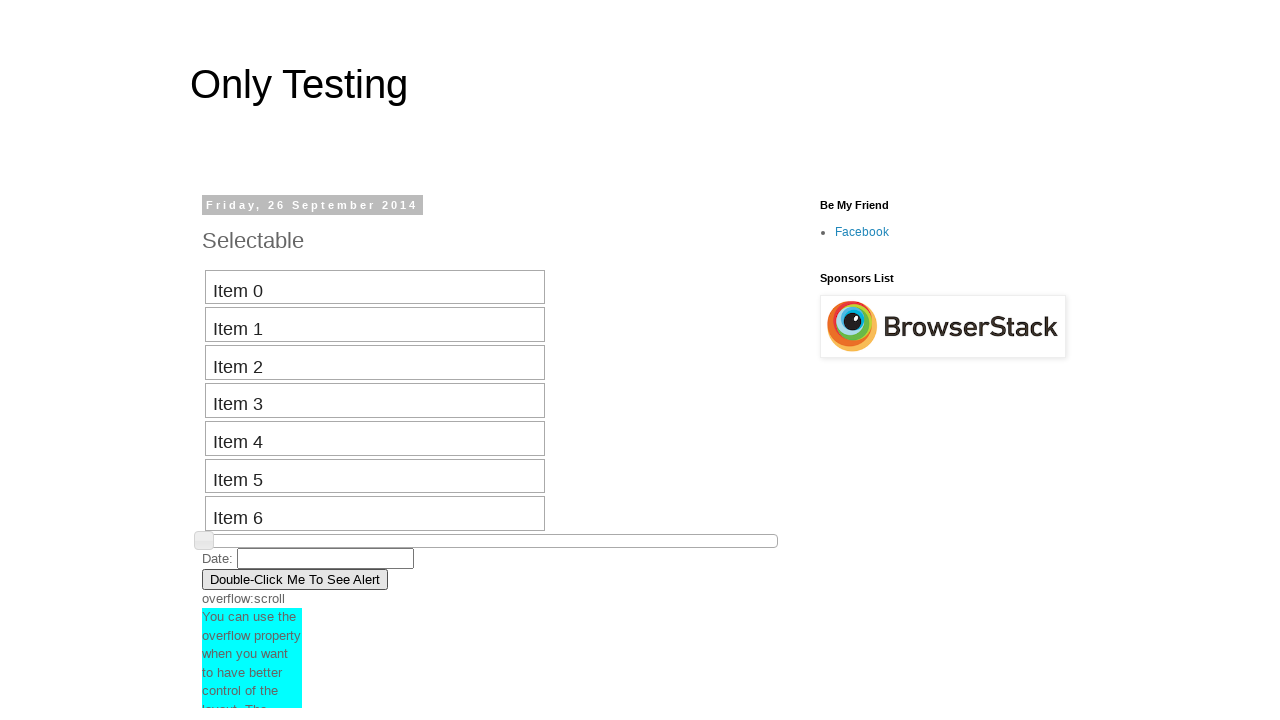